Tests clearing the complete state of all items by checking and then unchecking the toggle-all

Starting URL: https://demo.playwright.dev/todomvc

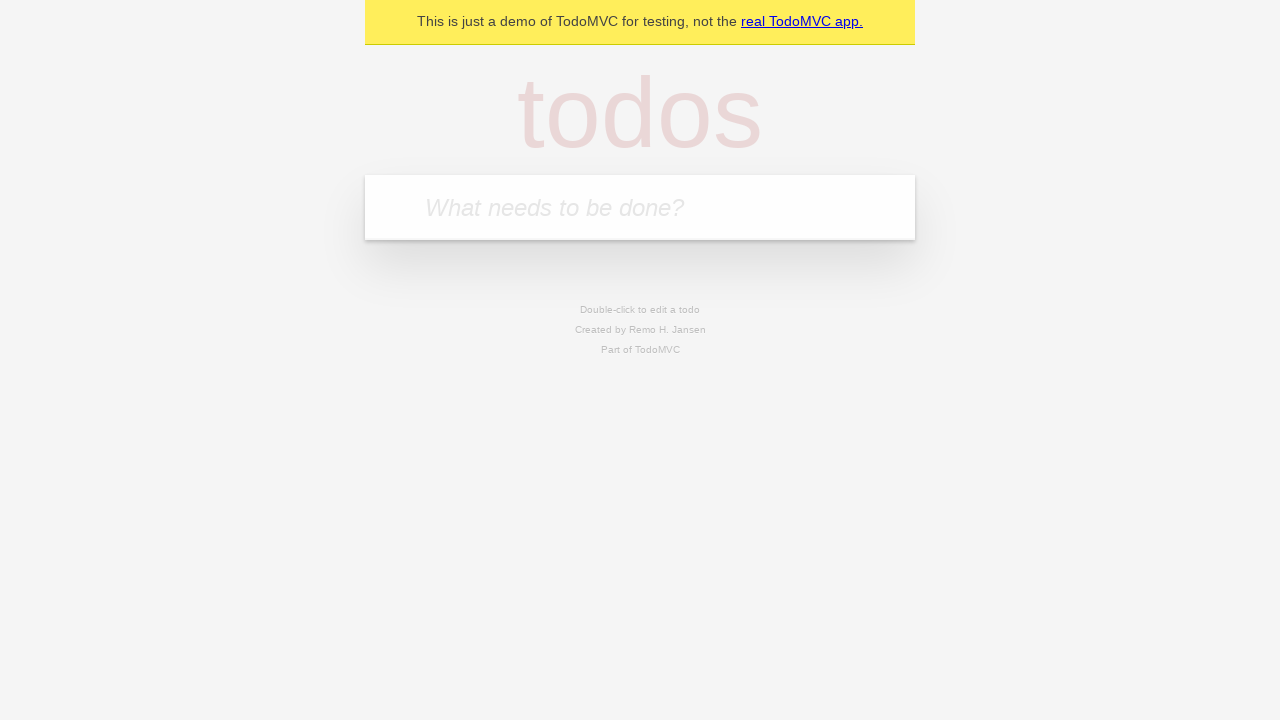

Filled todo input with 'buy some cheese' on internal:attr=[placeholder="What needs to be done?"i]
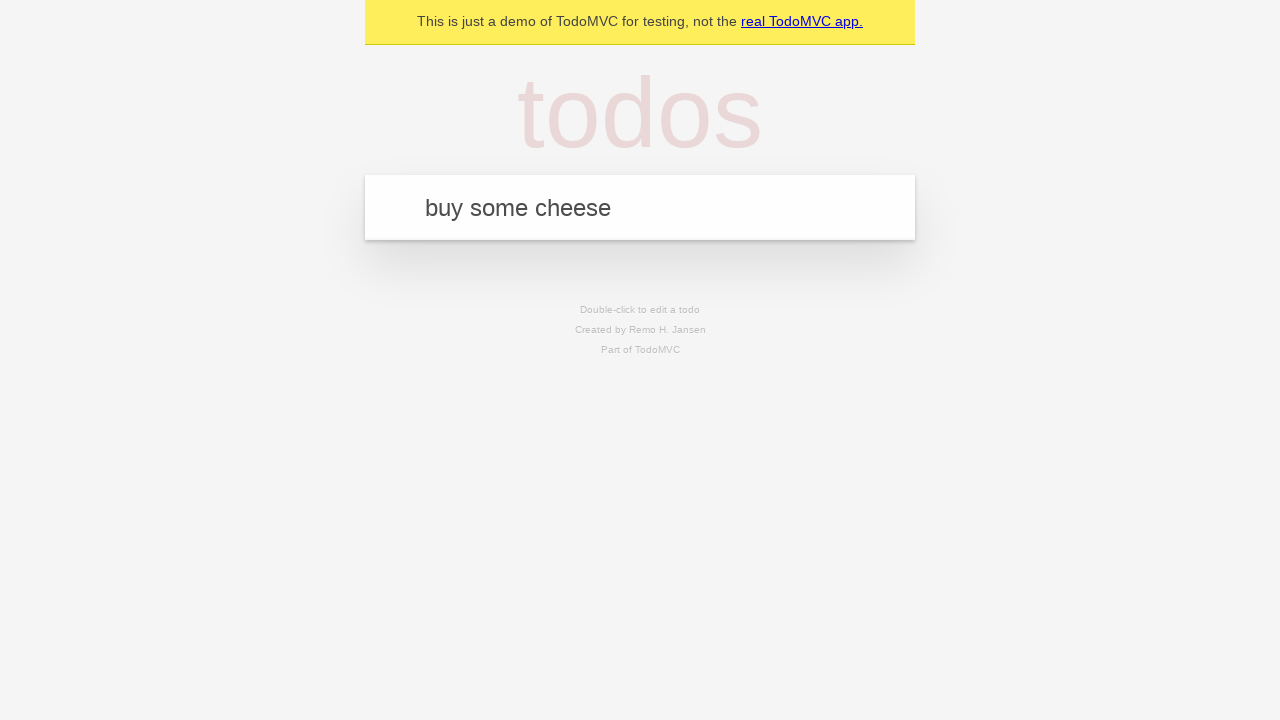

Pressed Enter to add todo 'buy some cheese' on internal:attr=[placeholder="What needs to be done?"i]
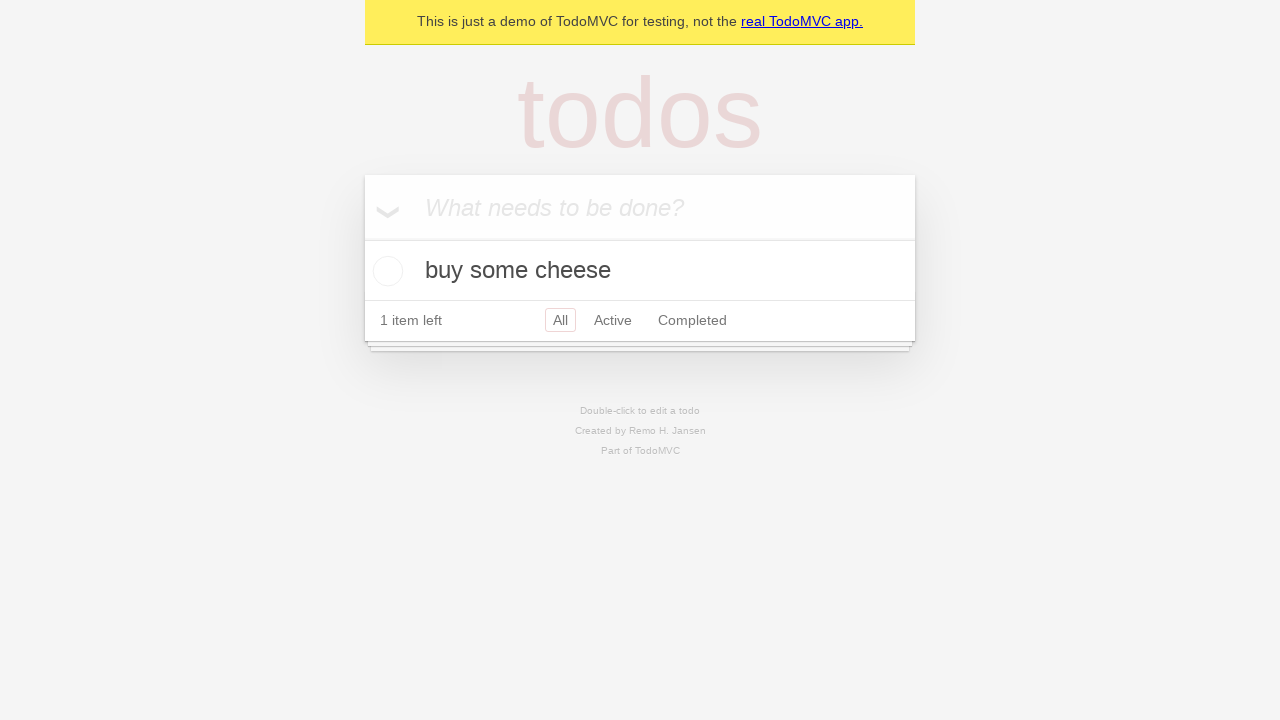

Filled todo input with 'feed the cat' on internal:attr=[placeholder="What needs to be done?"i]
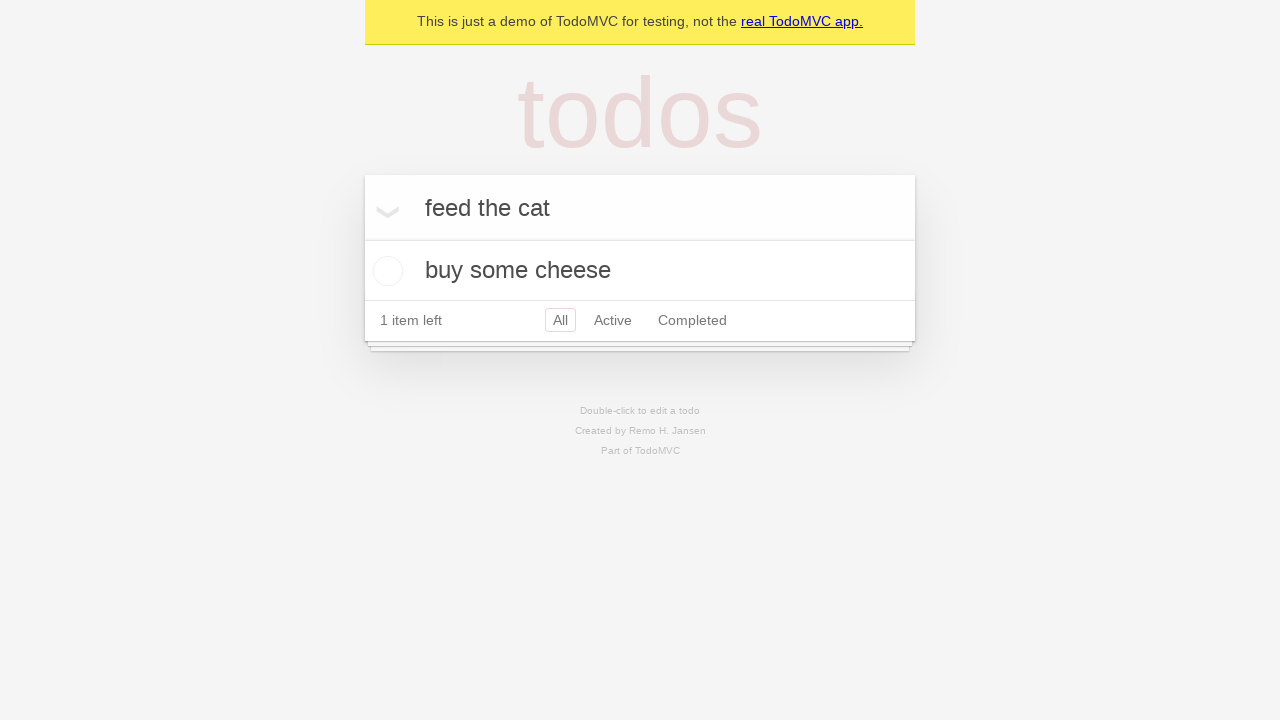

Pressed Enter to add todo 'feed the cat' on internal:attr=[placeholder="What needs to be done?"i]
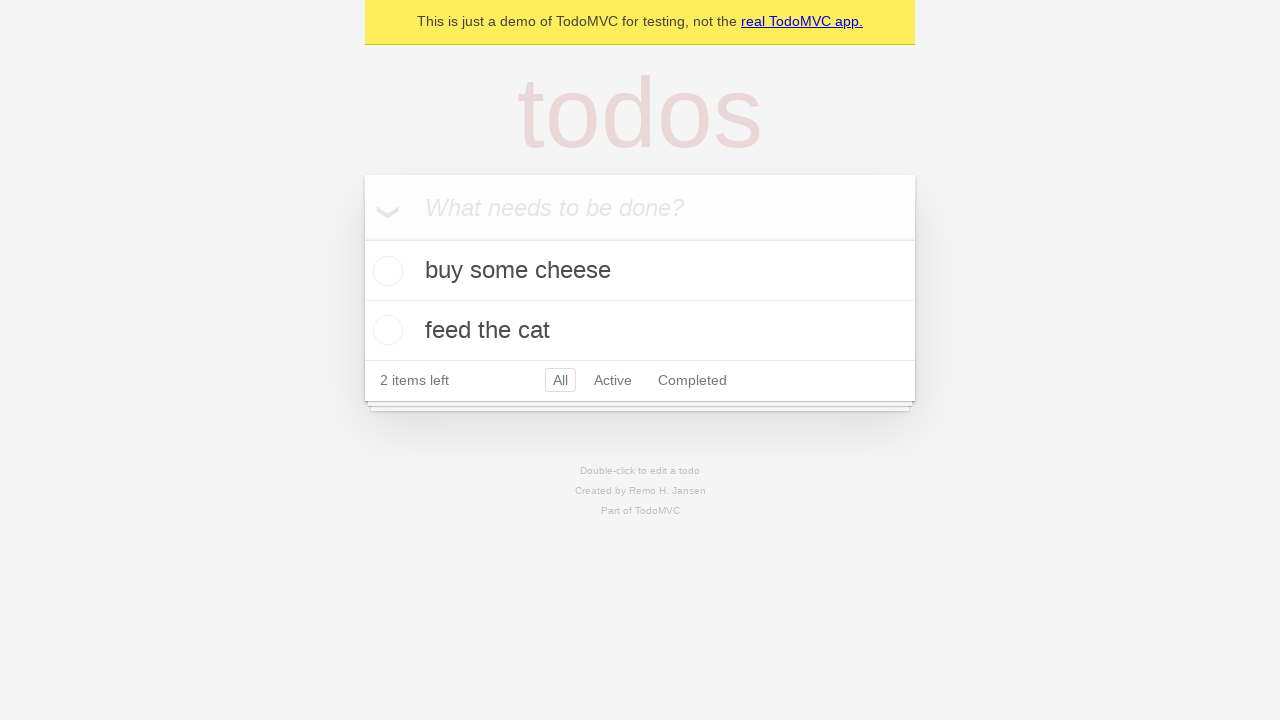

Filled todo input with 'book a doctors appointment' on internal:attr=[placeholder="What needs to be done?"i]
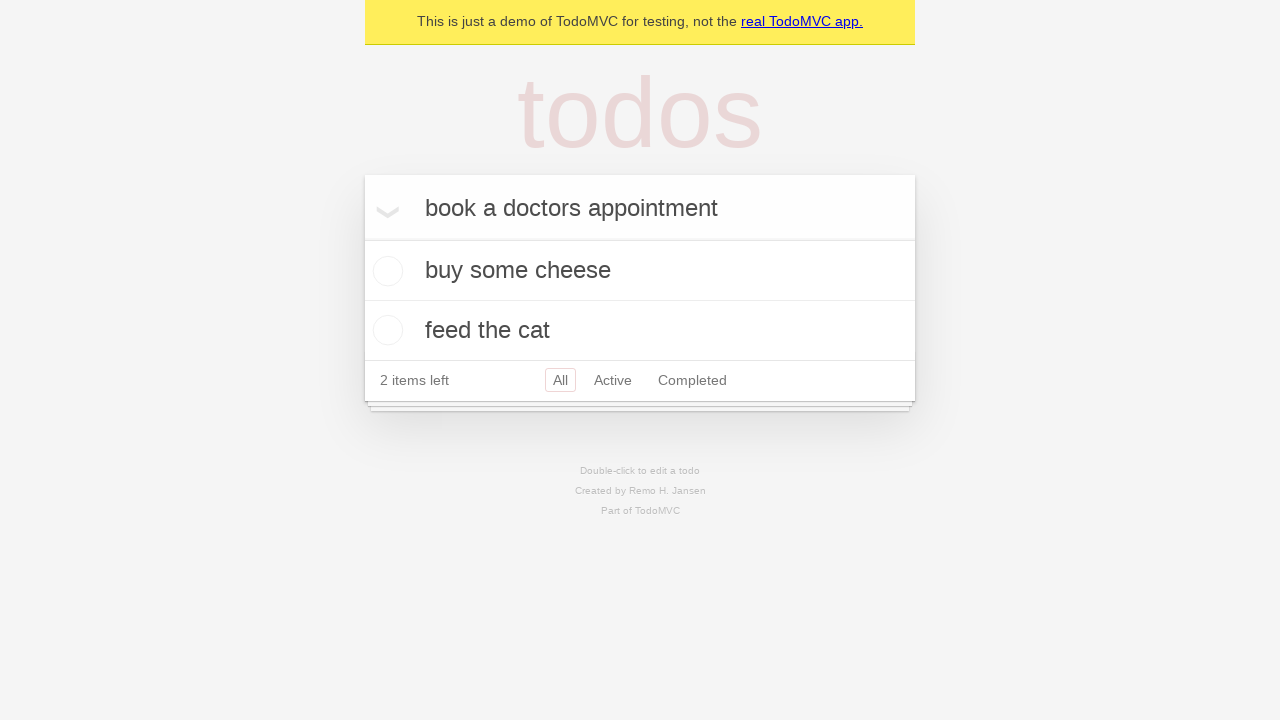

Pressed Enter to add todo 'book a doctors appointment' on internal:attr=[placeholder="What needs to be done?"i]
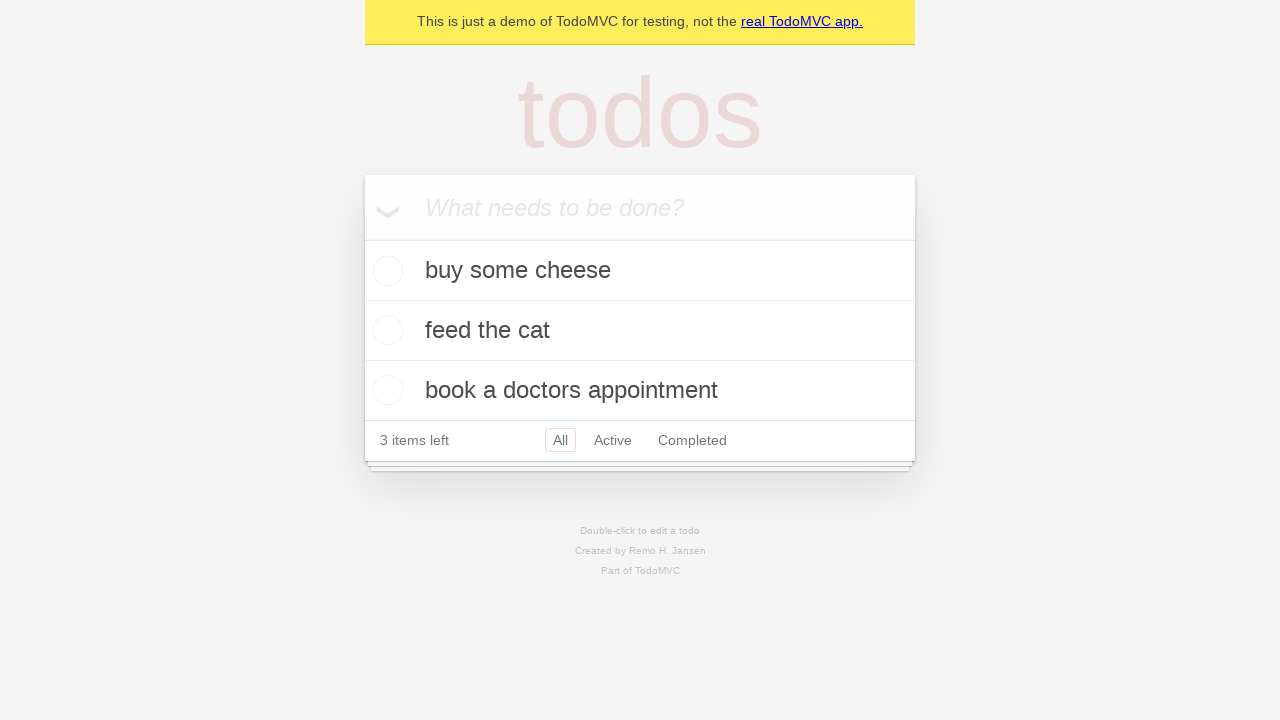

Waited for all 3 todo items to be added to the list
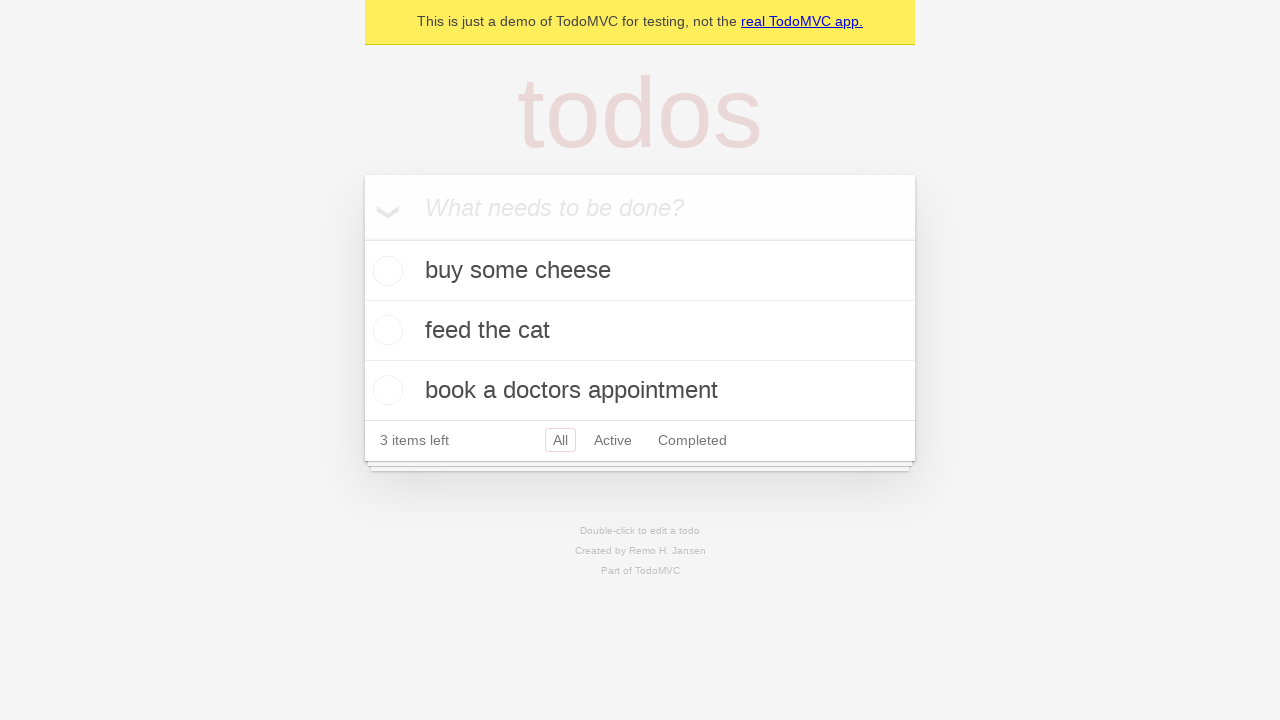

Located the toggle-all checkbox
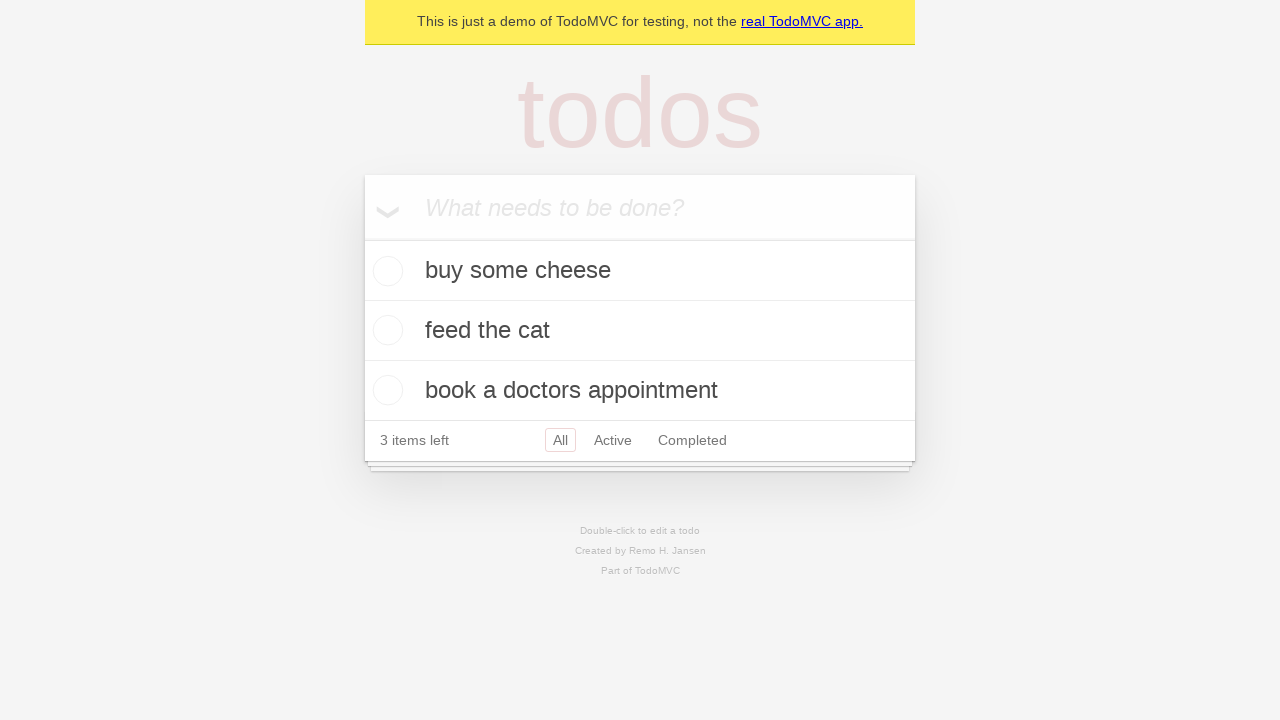

Checked the toggle-all checkbox to mark all items as complete at (362, 238) on internal:label="Mark all as complete"i
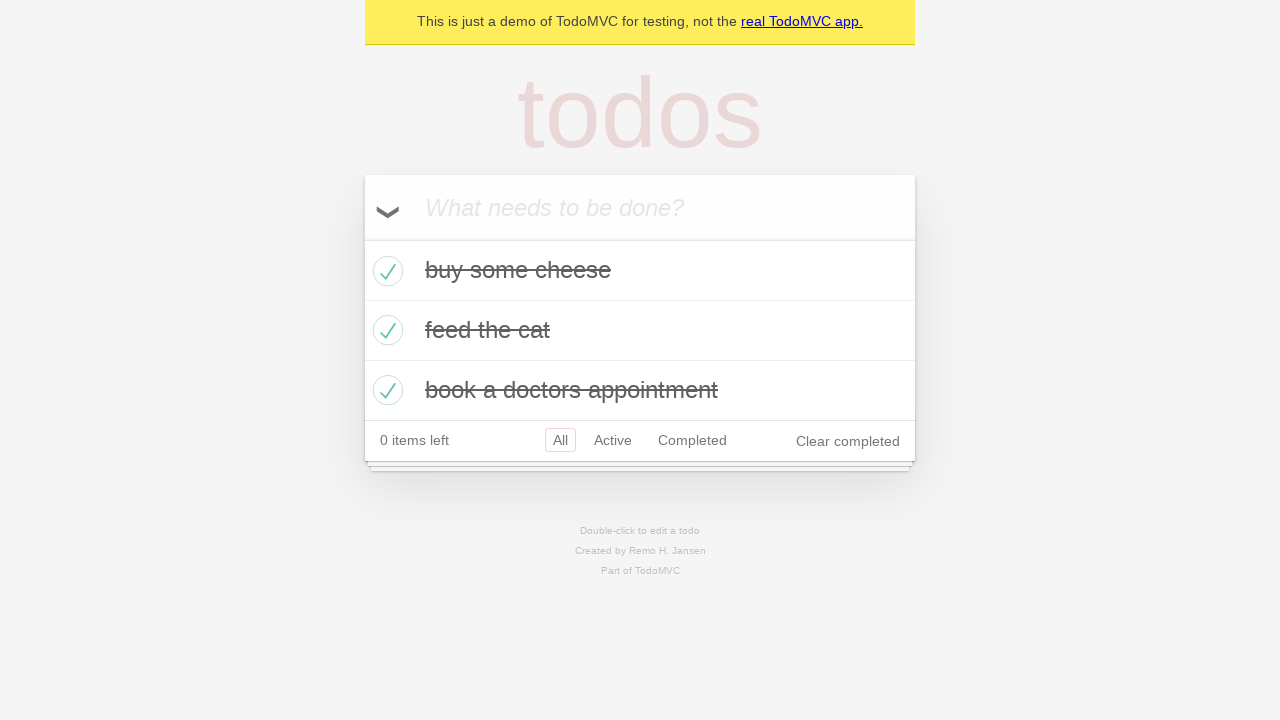

Unchecked the toggle-all checkbox to clear complete state of all items at (362, 238) on internal:label="Mark all as complete"i
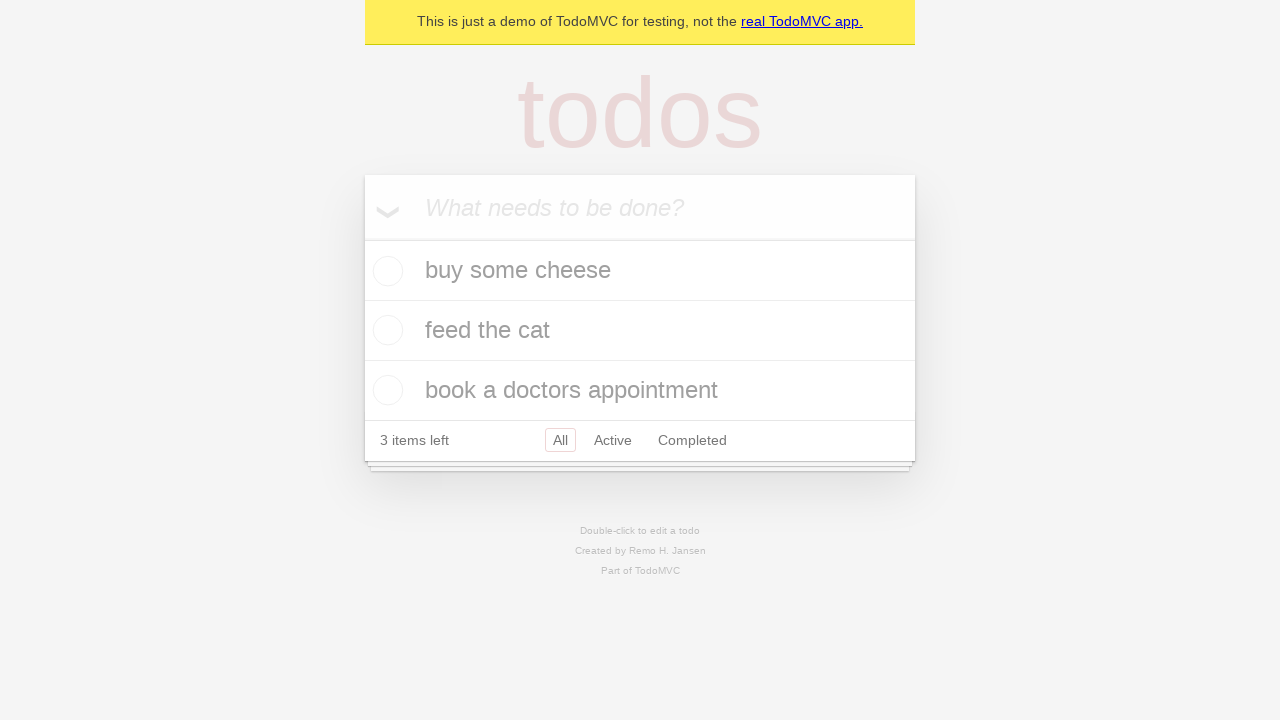

Waited 500ms for the UI to update after toggling all items
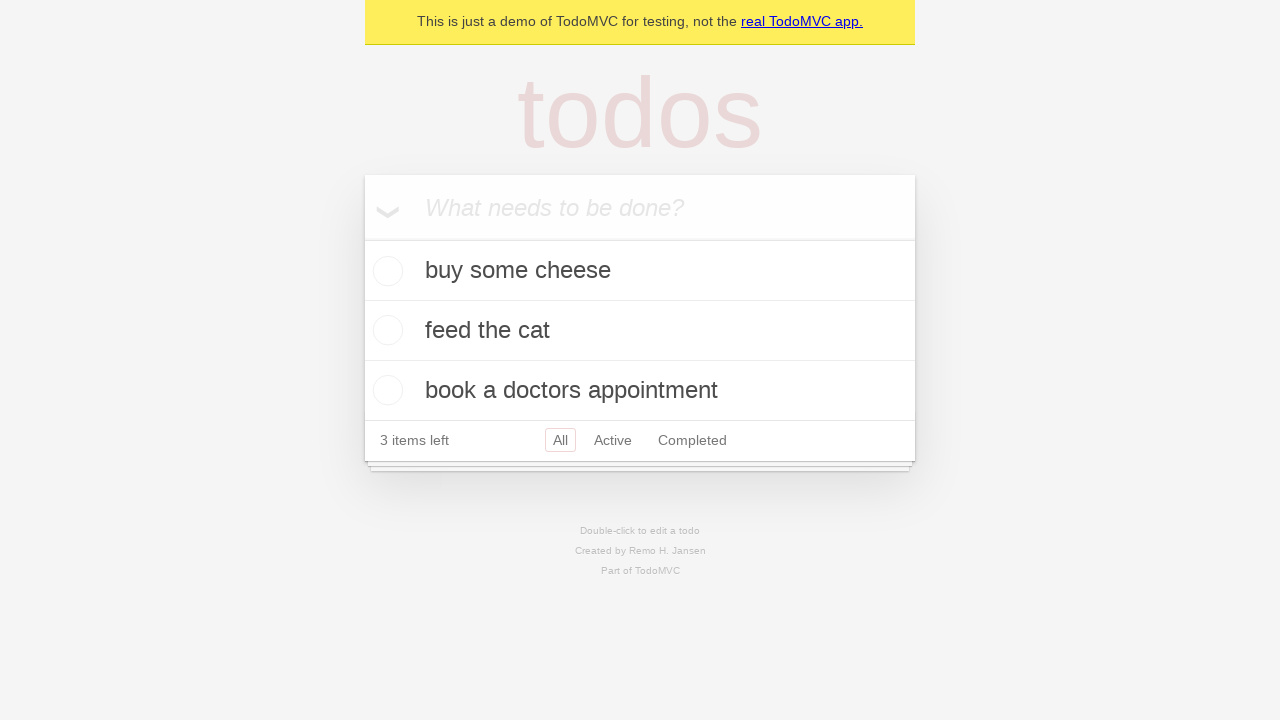

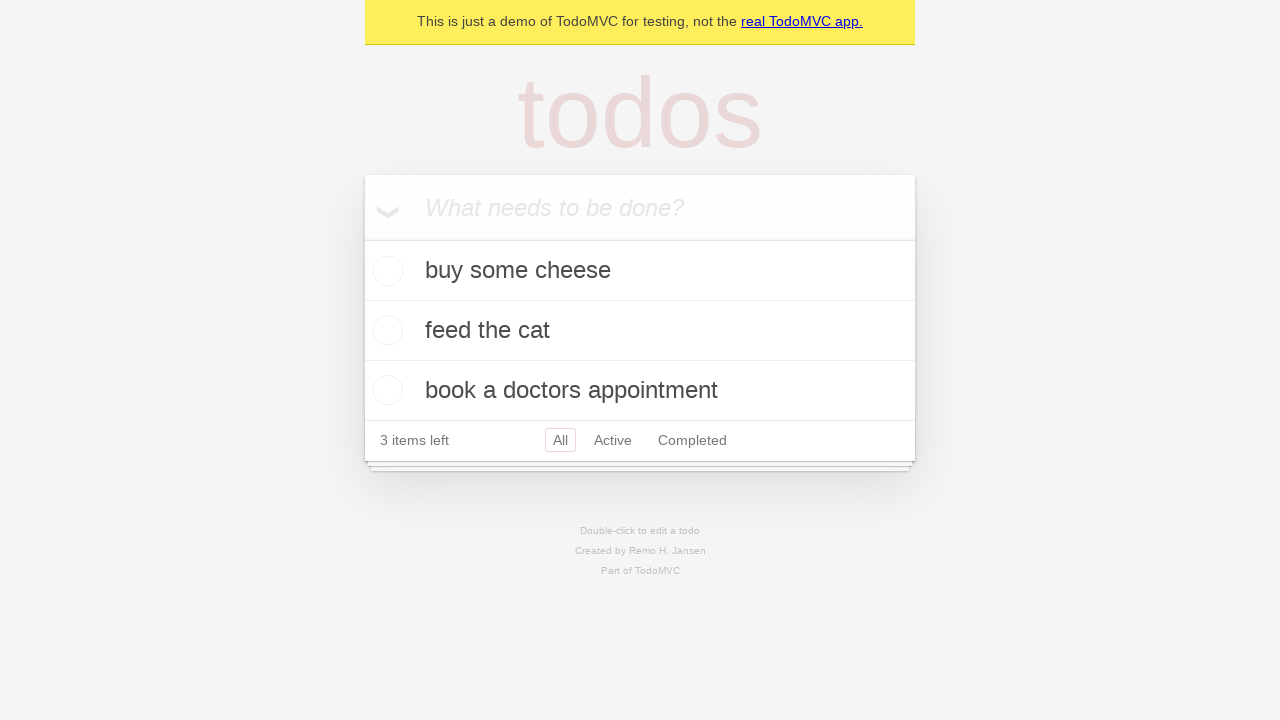